Tests injecting jQuery and jQuery Growl library into a page via JavaScript execution, then displays a growl notification message on the page.

Starting URL: http://the-internet.herokuapp.com

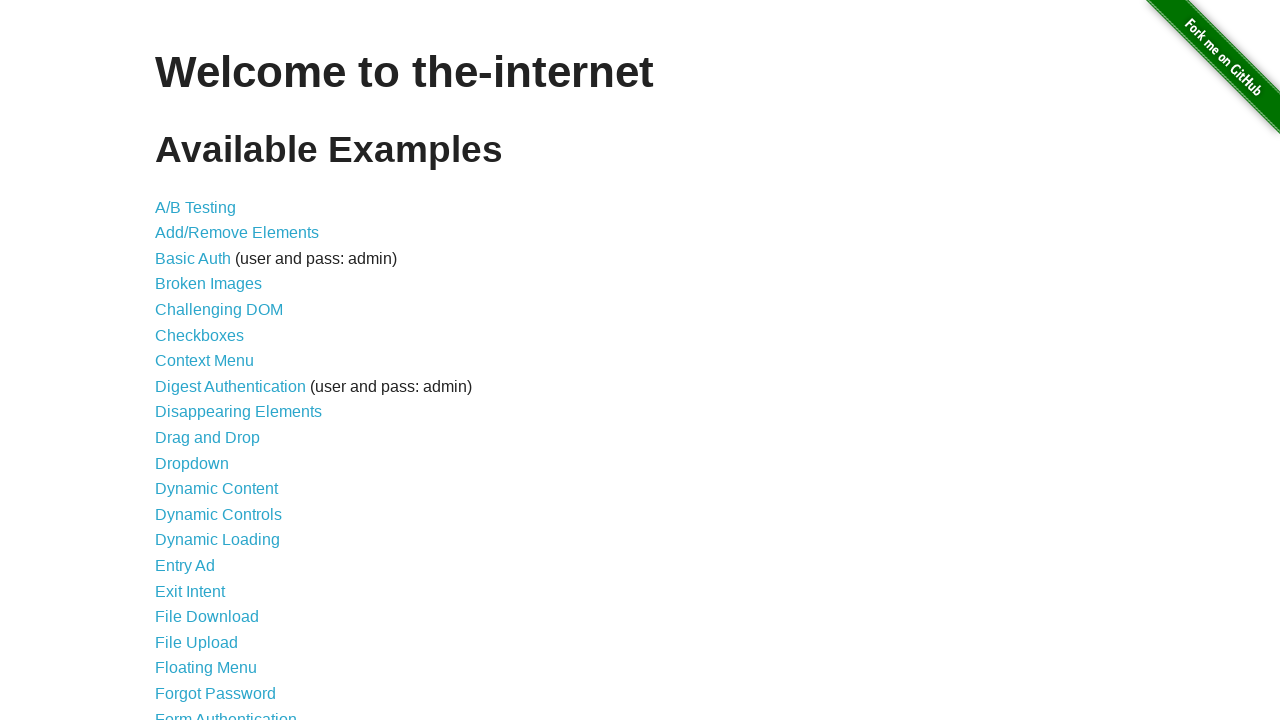

Injected jQuery library into page if not already present
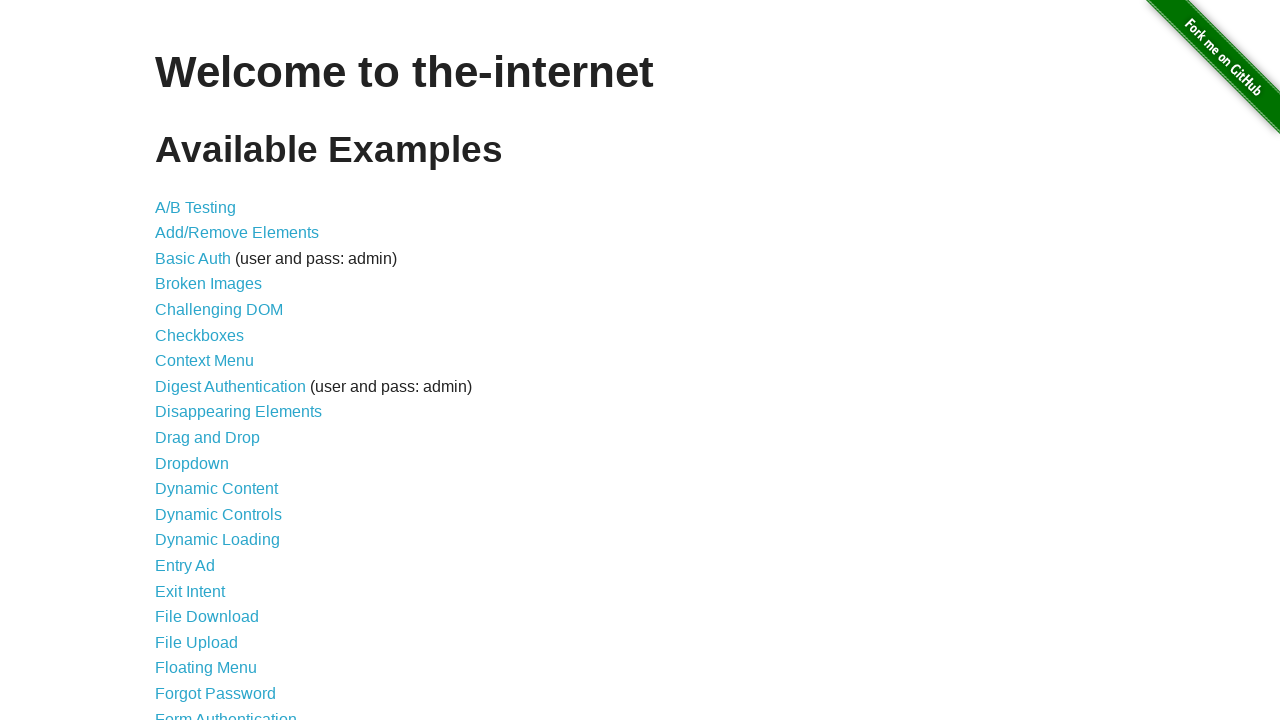

jQuery library loaded successfully
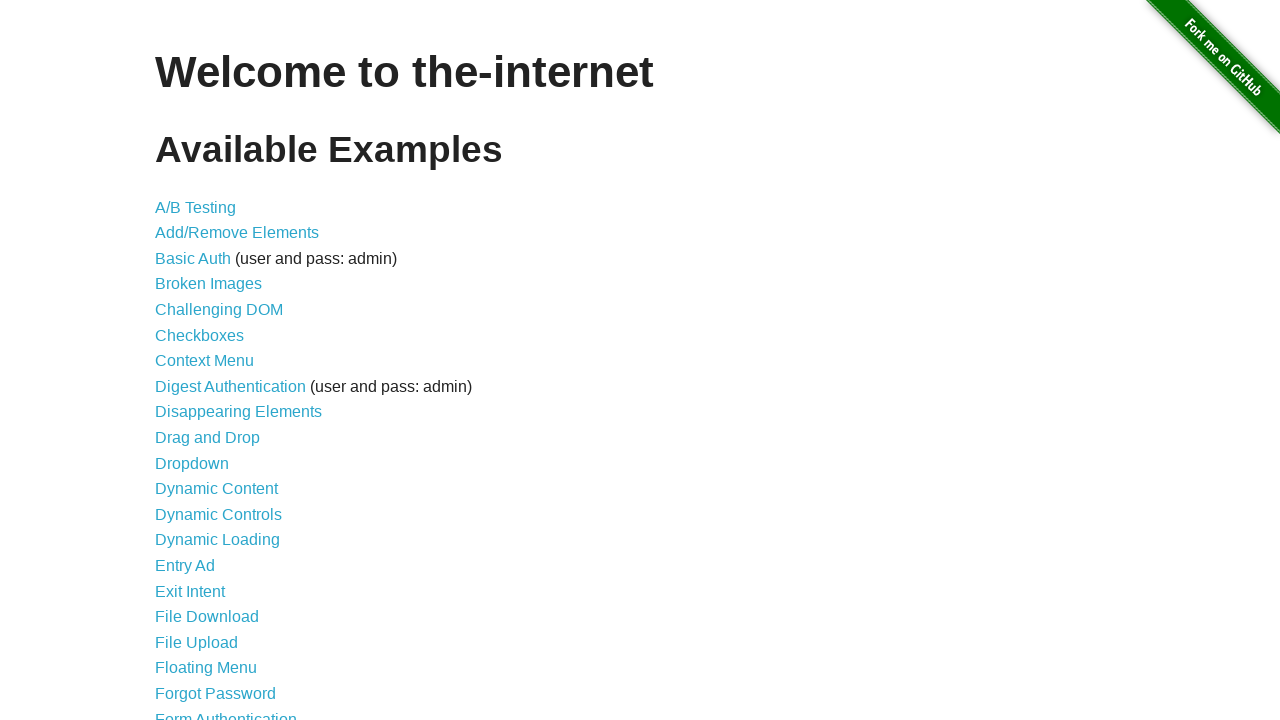

Loaded jQuery Growl script
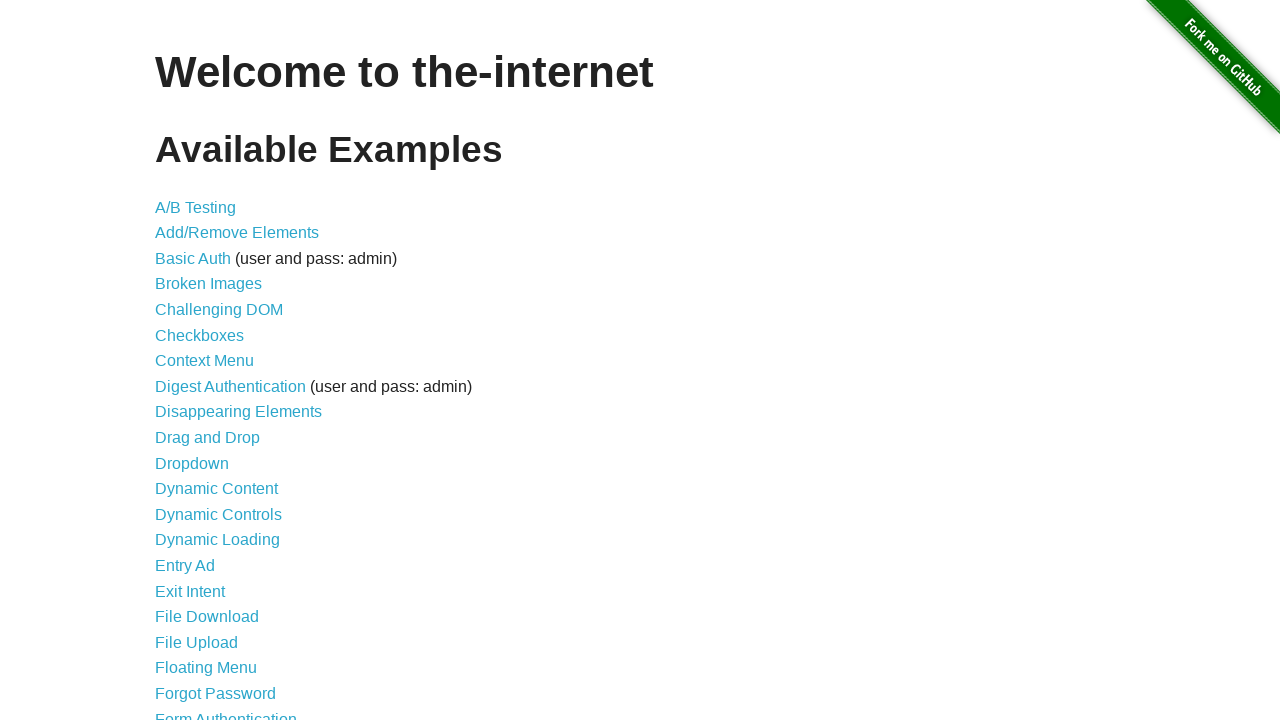

Added jQuery Growl CSS stylesheet to page
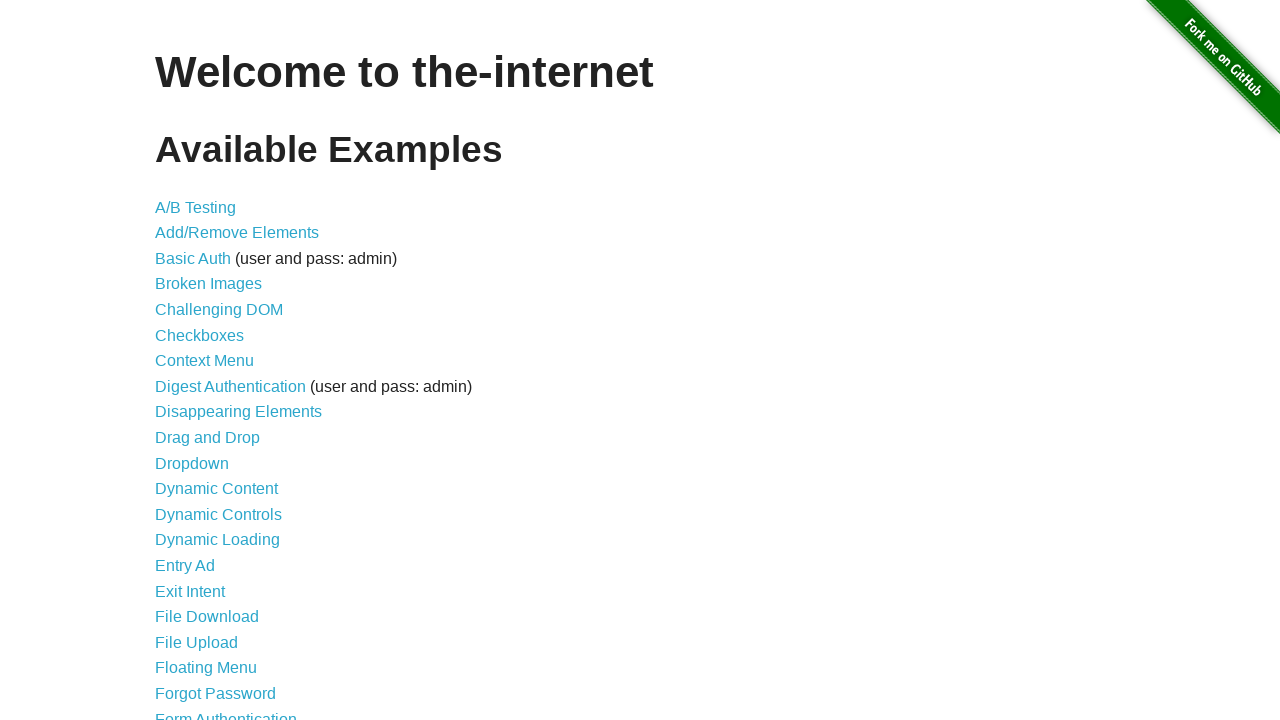

jQuery Growl function is available
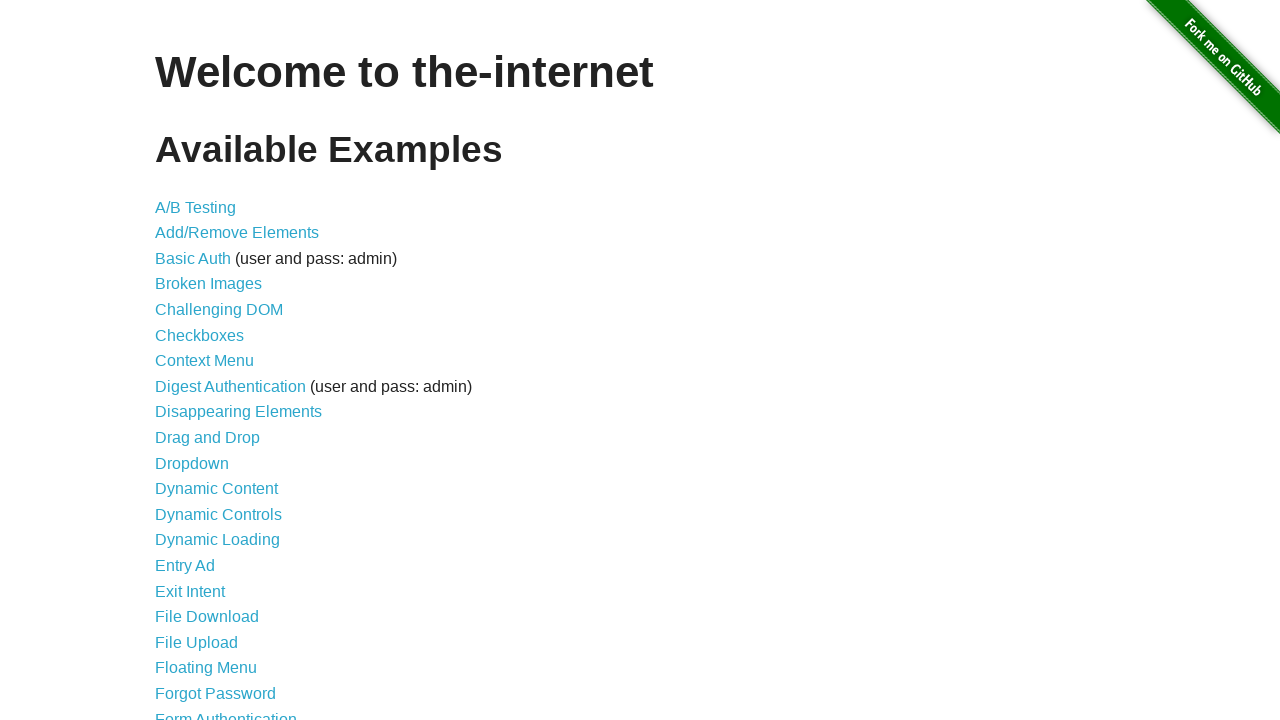

Displayed growl notification with title 'GET' and message '/'
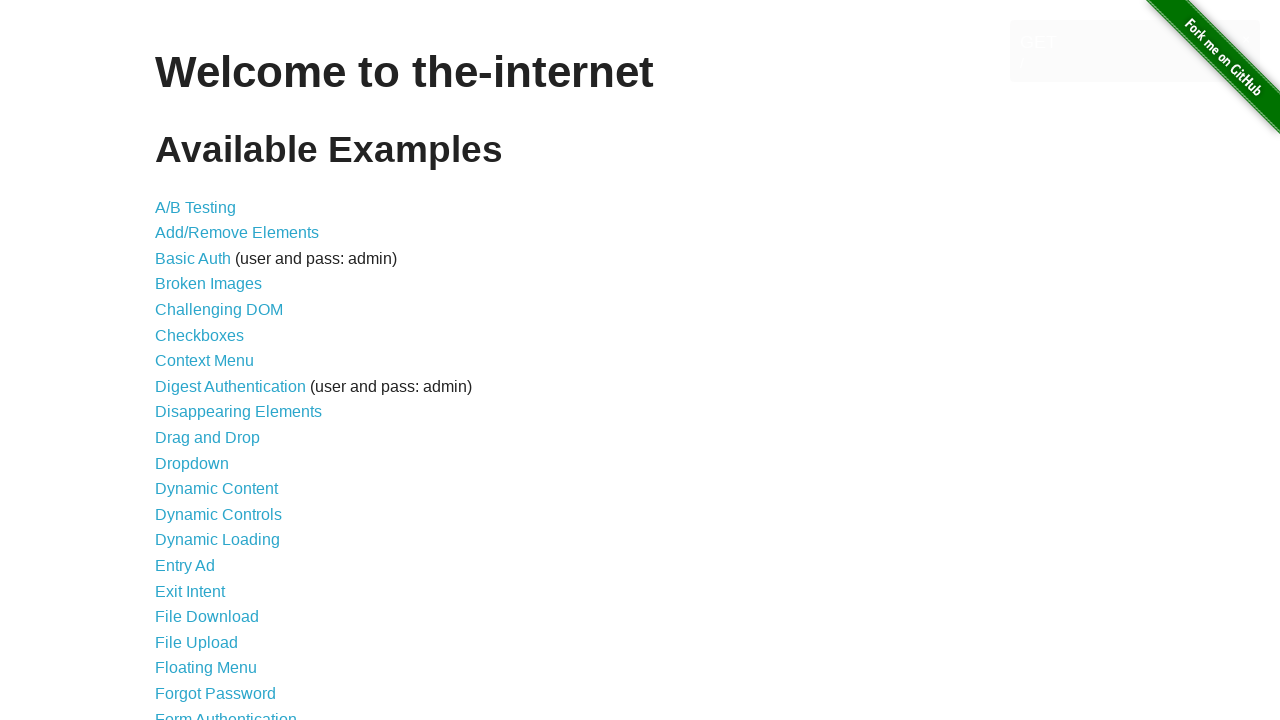

Growl notification element is visible on page
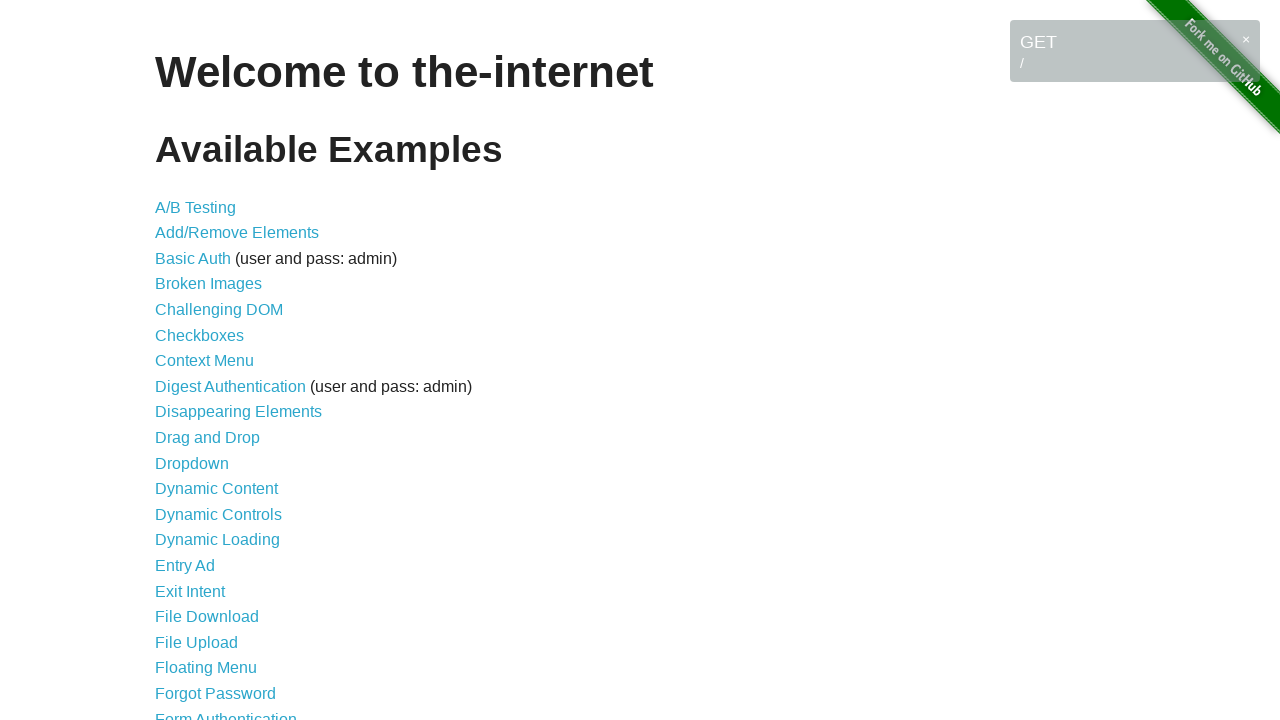

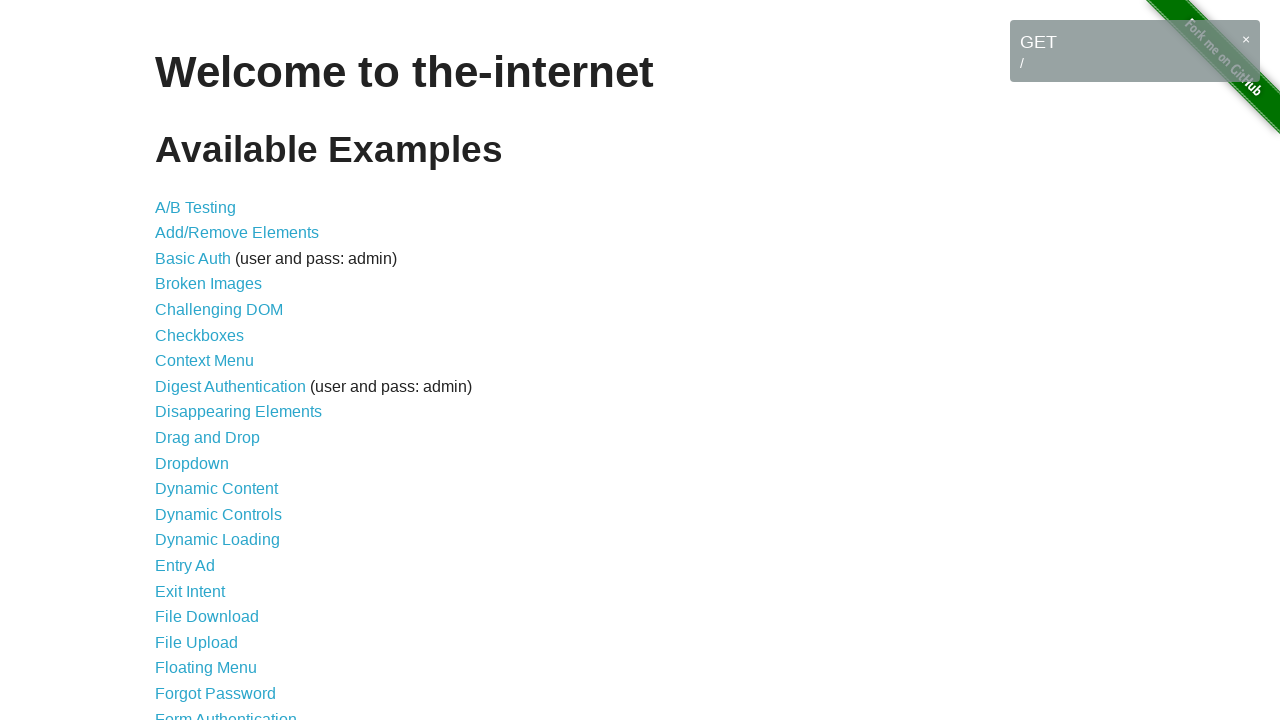